Tests dynamic button clicking by sequentially clicking four buttons that appear dynamically and verifying the success message

Starting URL: https://testpages.eviltester.com/styled/dynamic-buttons-simple.html

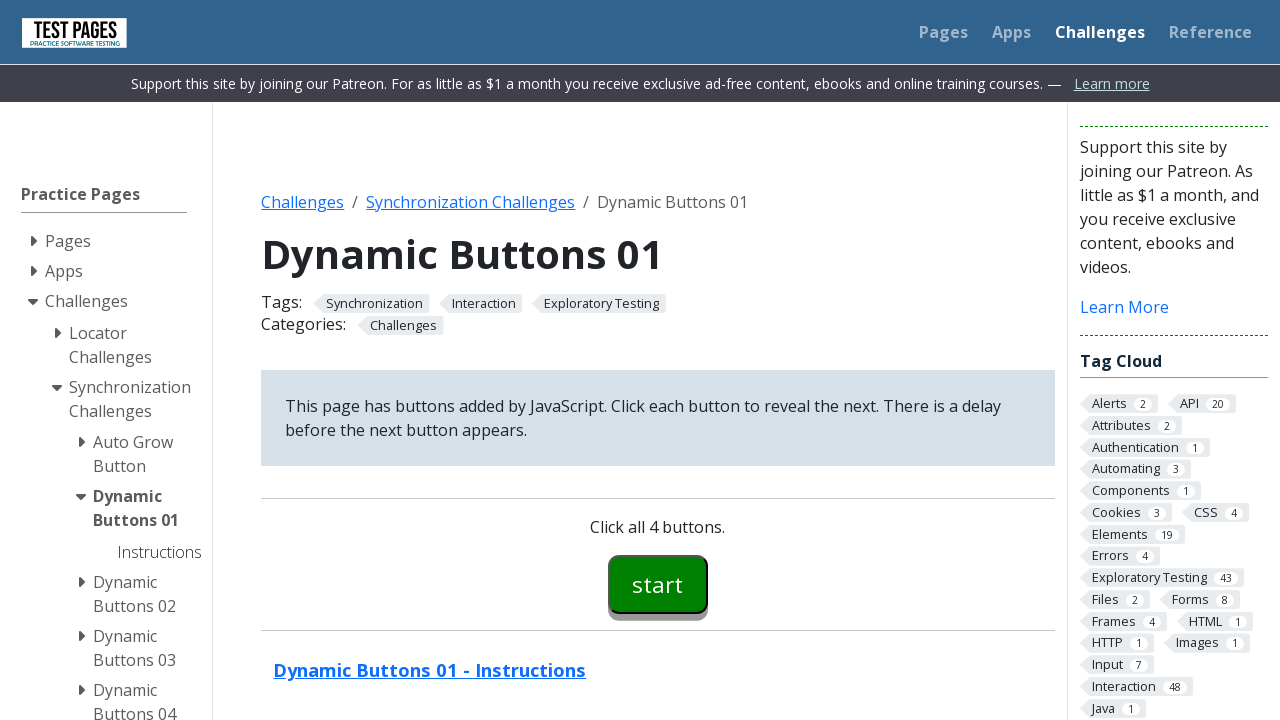

Navigated to dynamic buttons test page
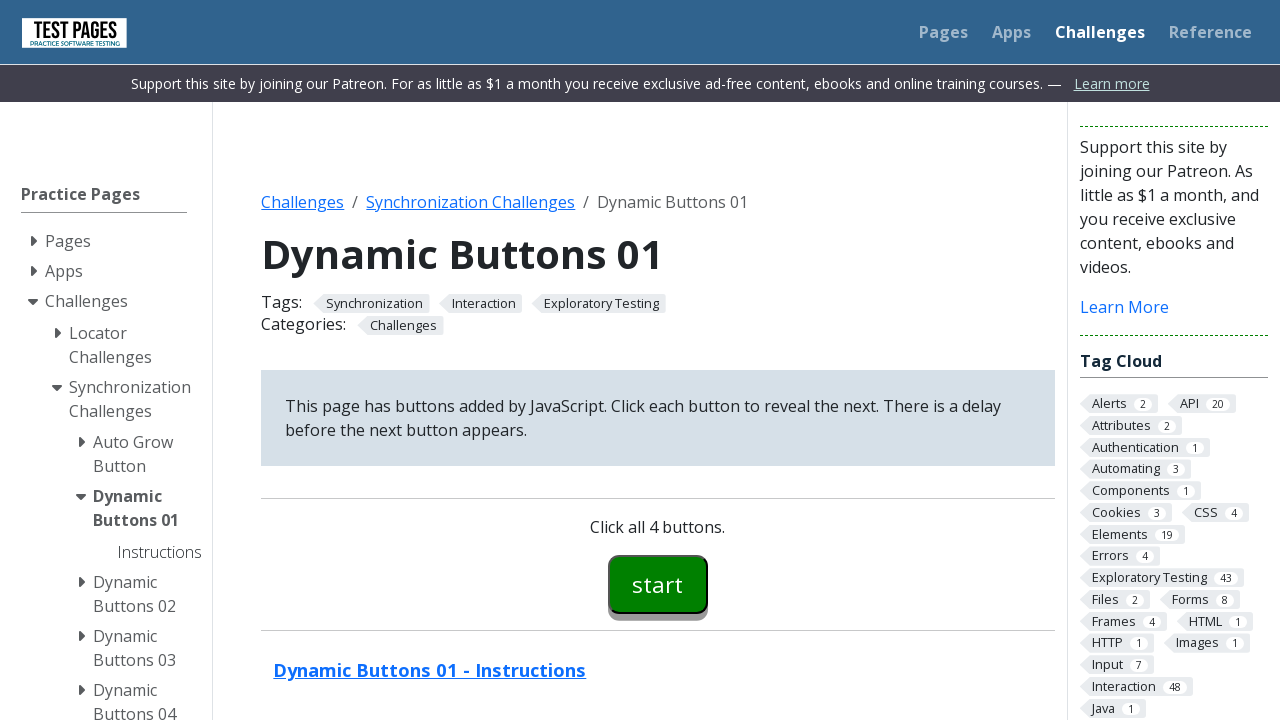

Clicked start button (button00) at (658, 584) on #button00
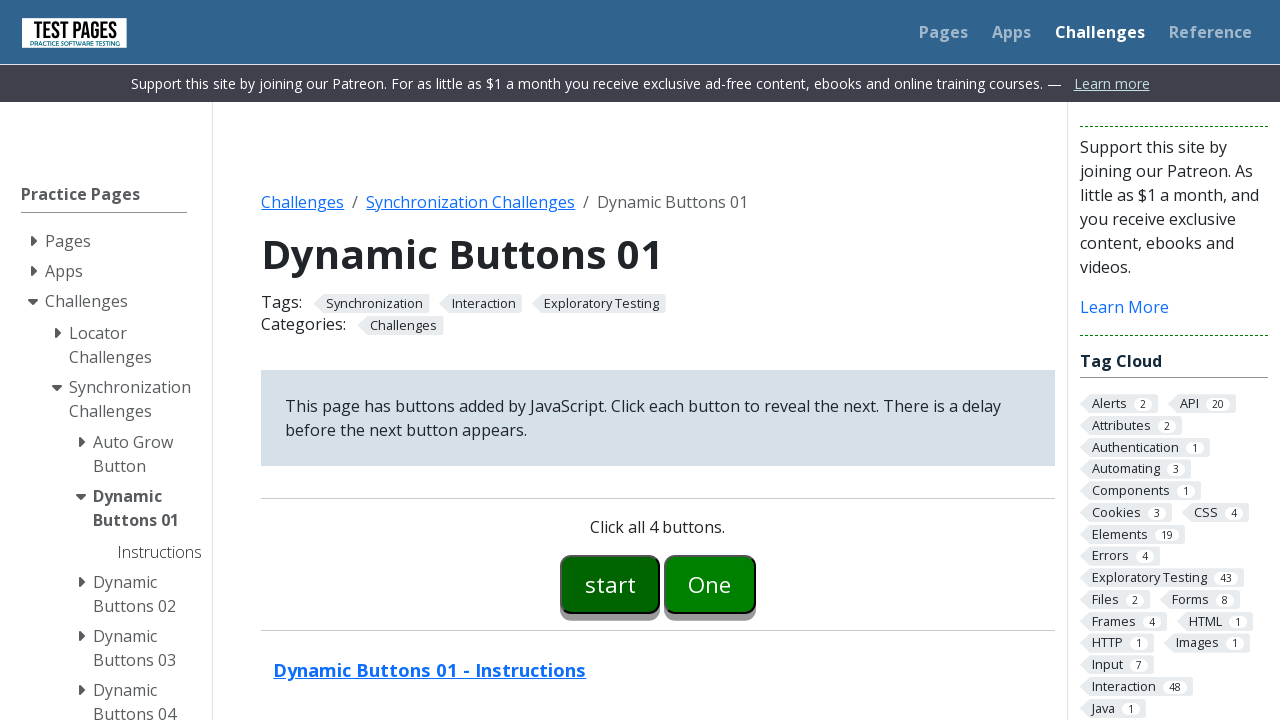

First dynamic button (button01) appeared
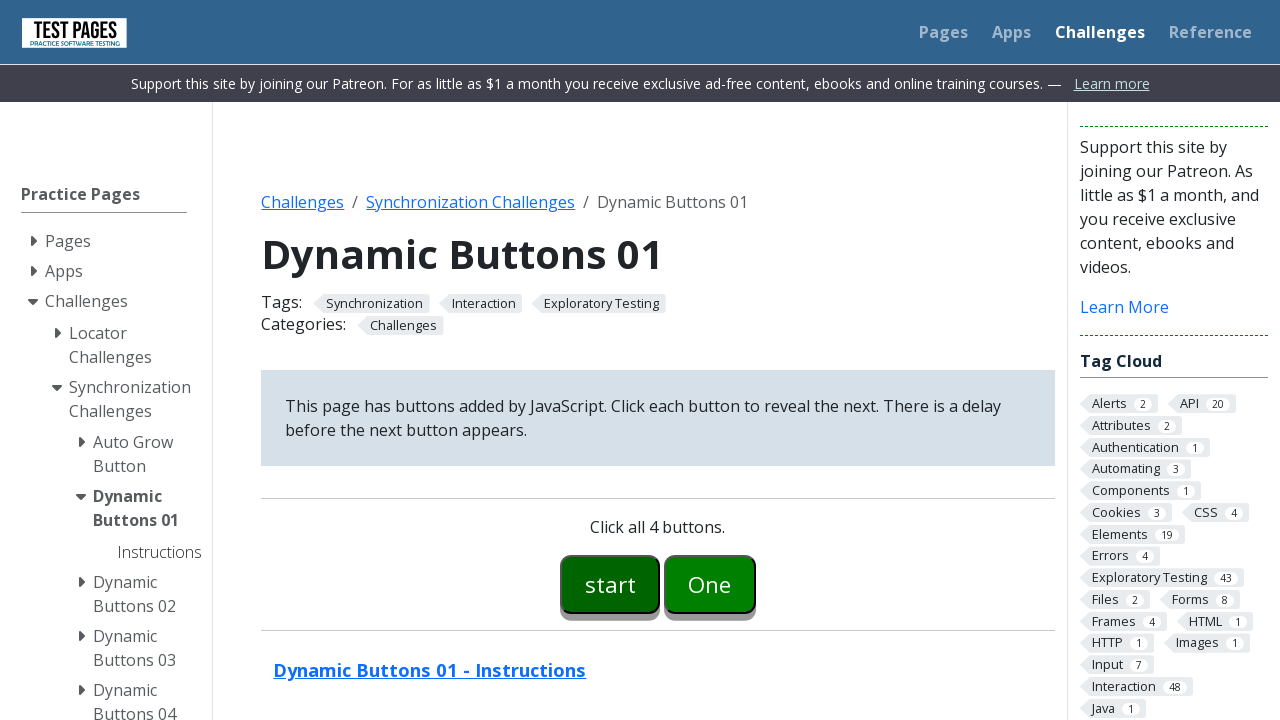

Clicked first dynamic button (button01) at (710, 584) on #button01
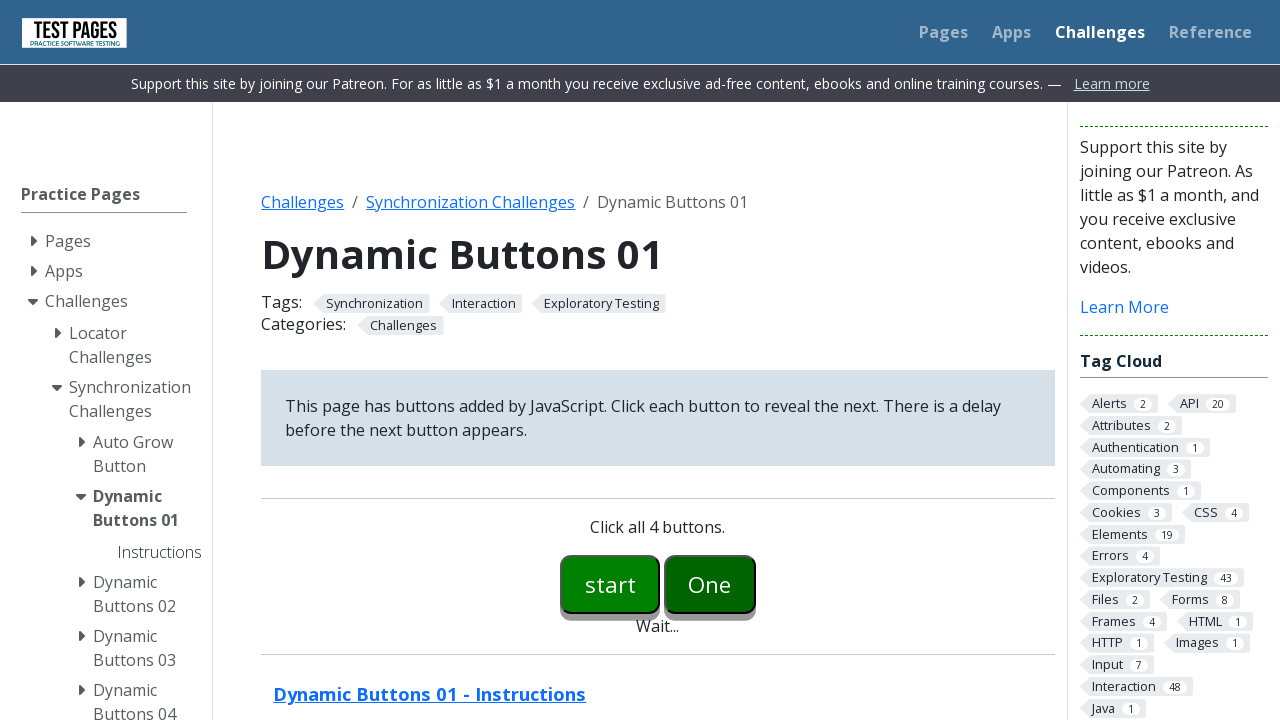

Second dynamic button (button02) appeared
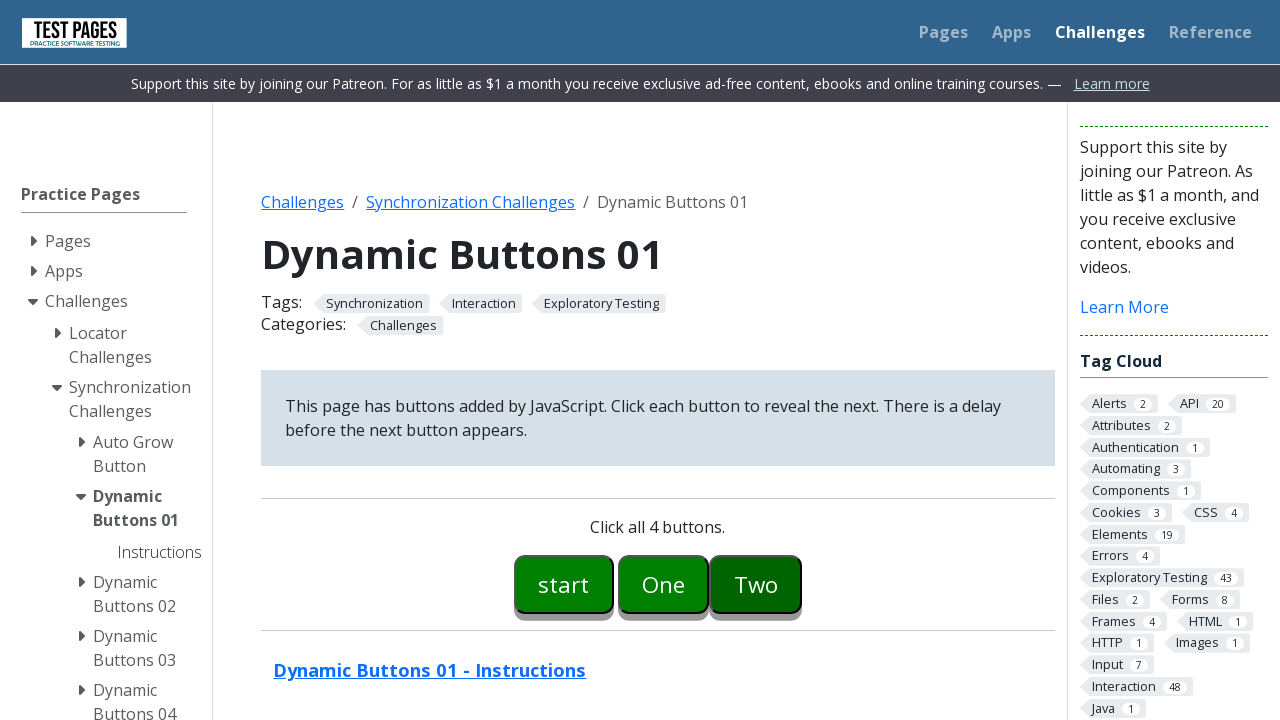

Clicked second dynamic button (button02) at (756, 584) on #button02
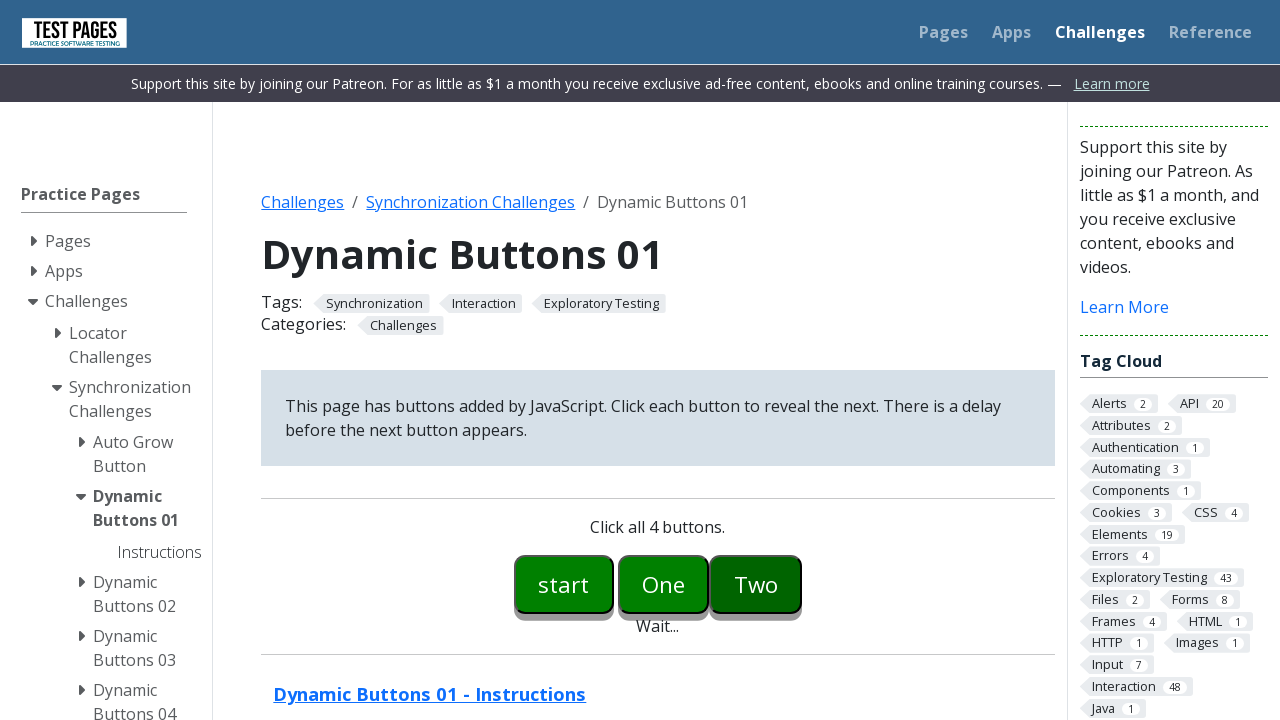

Third dynamic button (button03) appeared
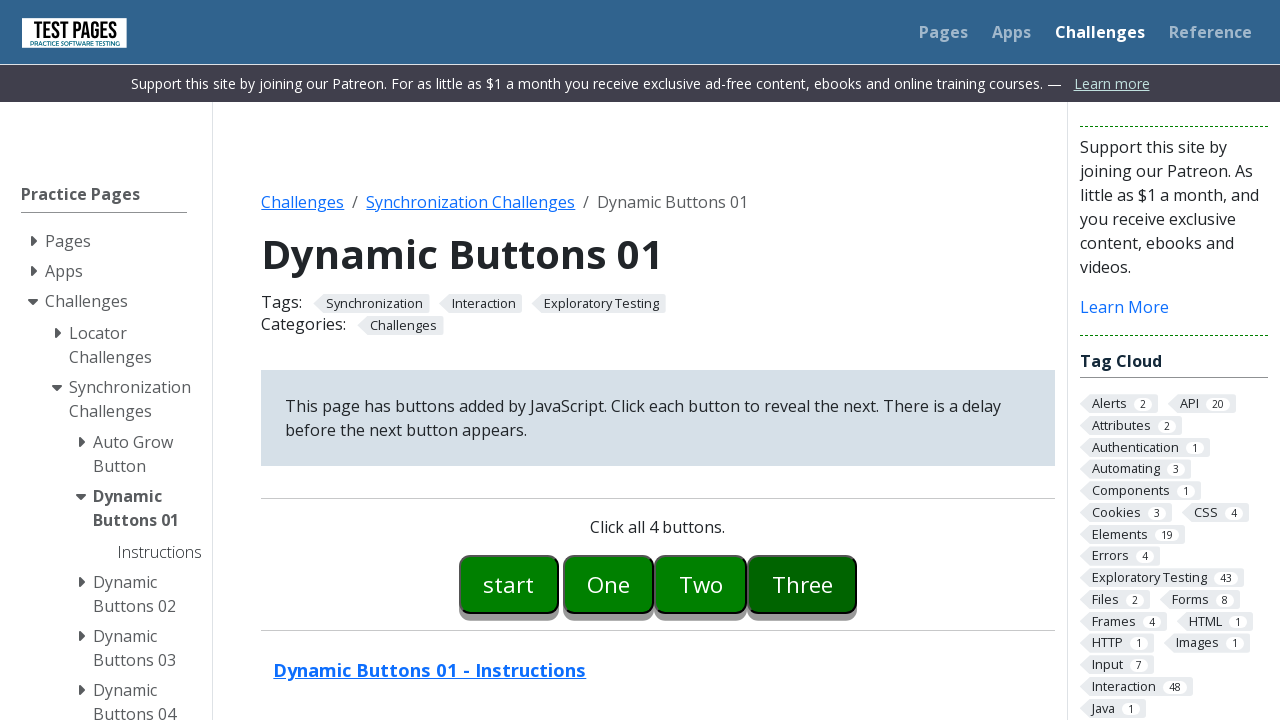

Clicked third dynamic button (button03) at (802, 584) on #button03
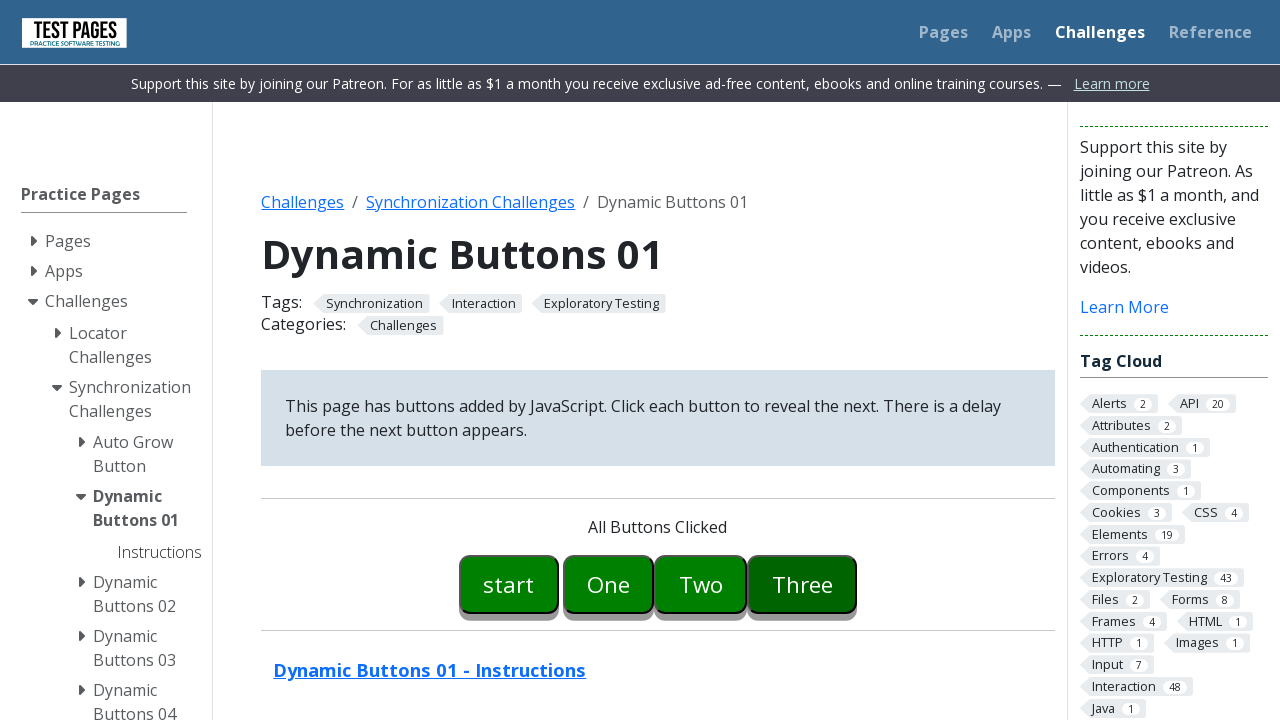

Located success message element
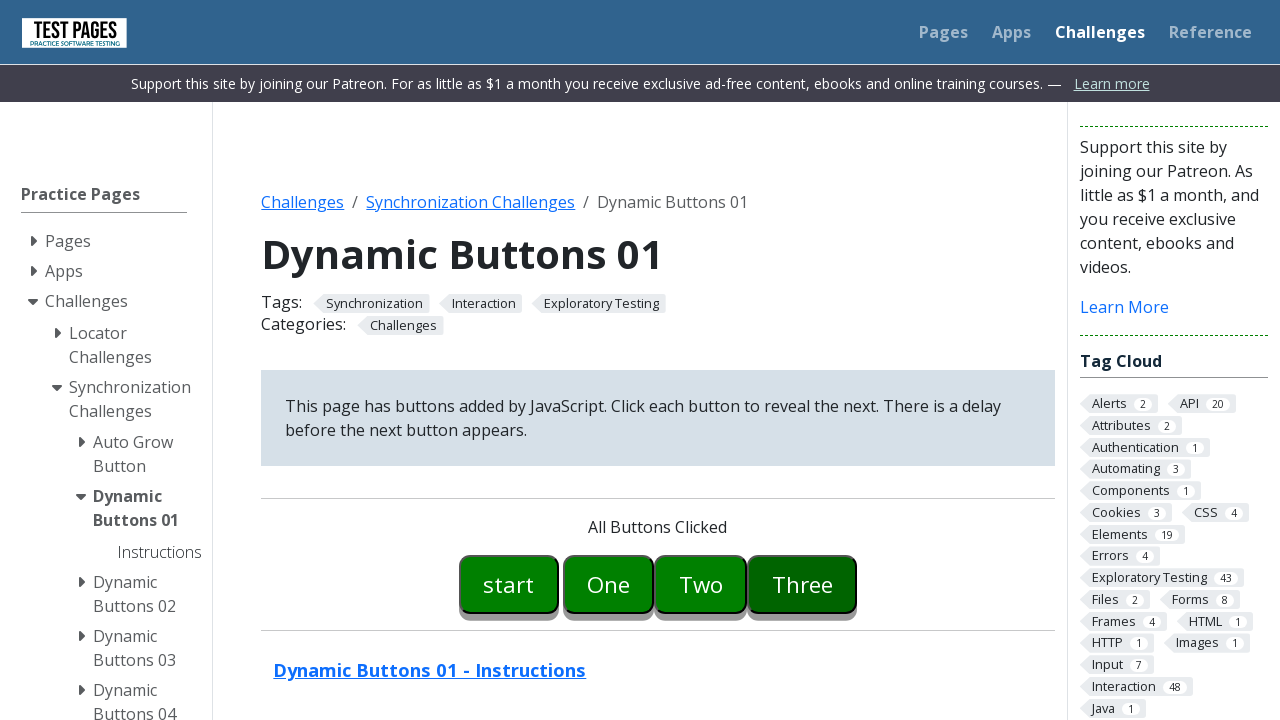

Verified success message displays 'All Buttons Clicked'
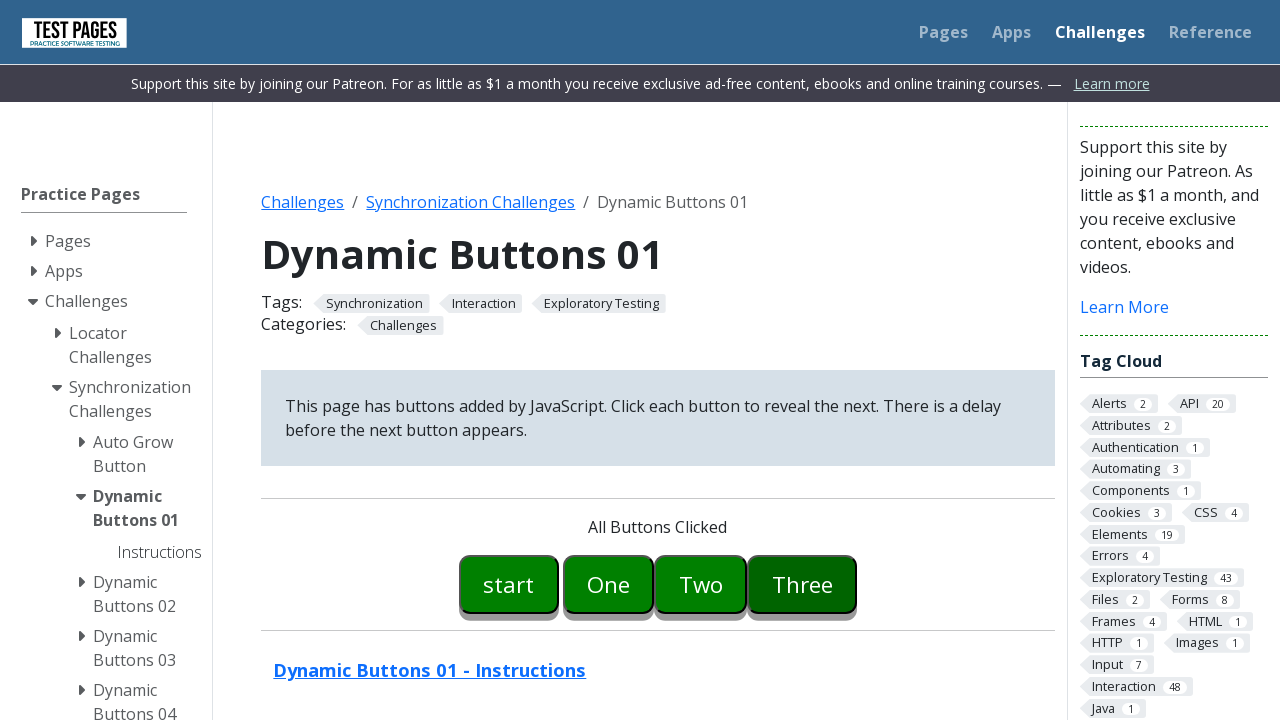

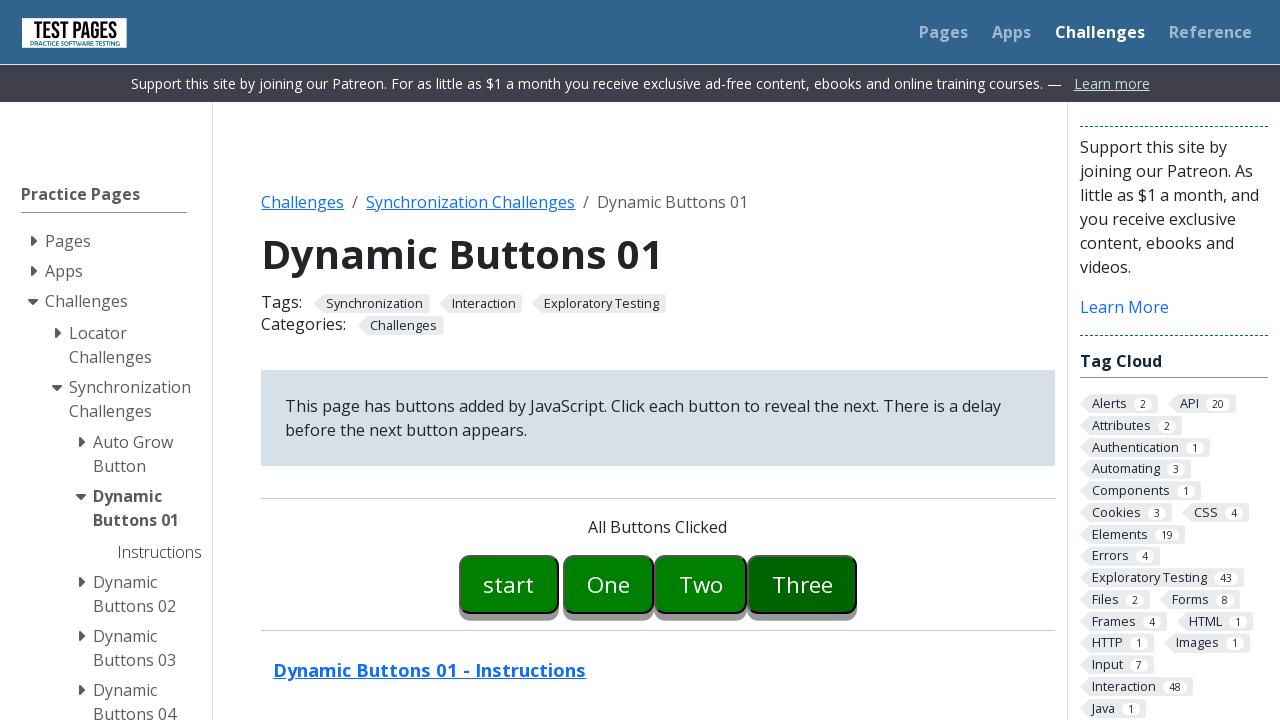